Tests a ToDo application by clicking on todo items, adding a new todo item via text input, and archiving completed items

Starting URL: http://crossbrowsertesting.github.io/todo-app.html

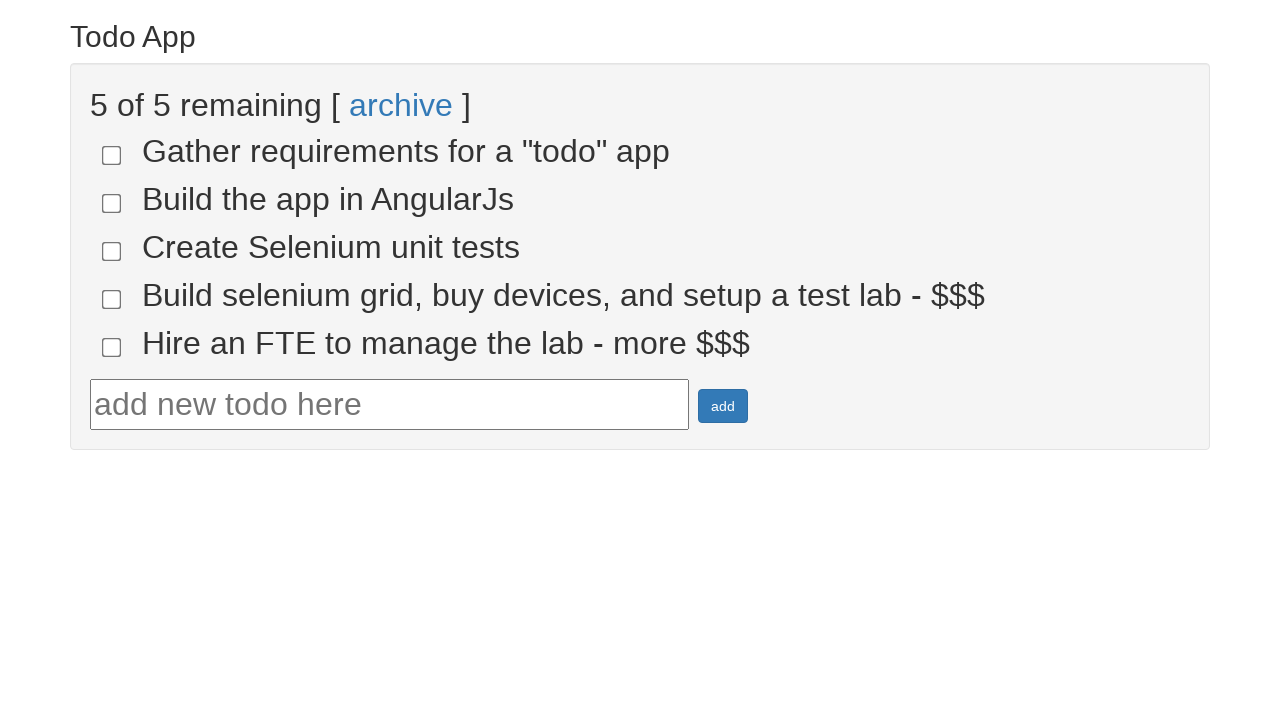

Clicked on the 4th todo item at (112, 299) on input[name='todo-4']
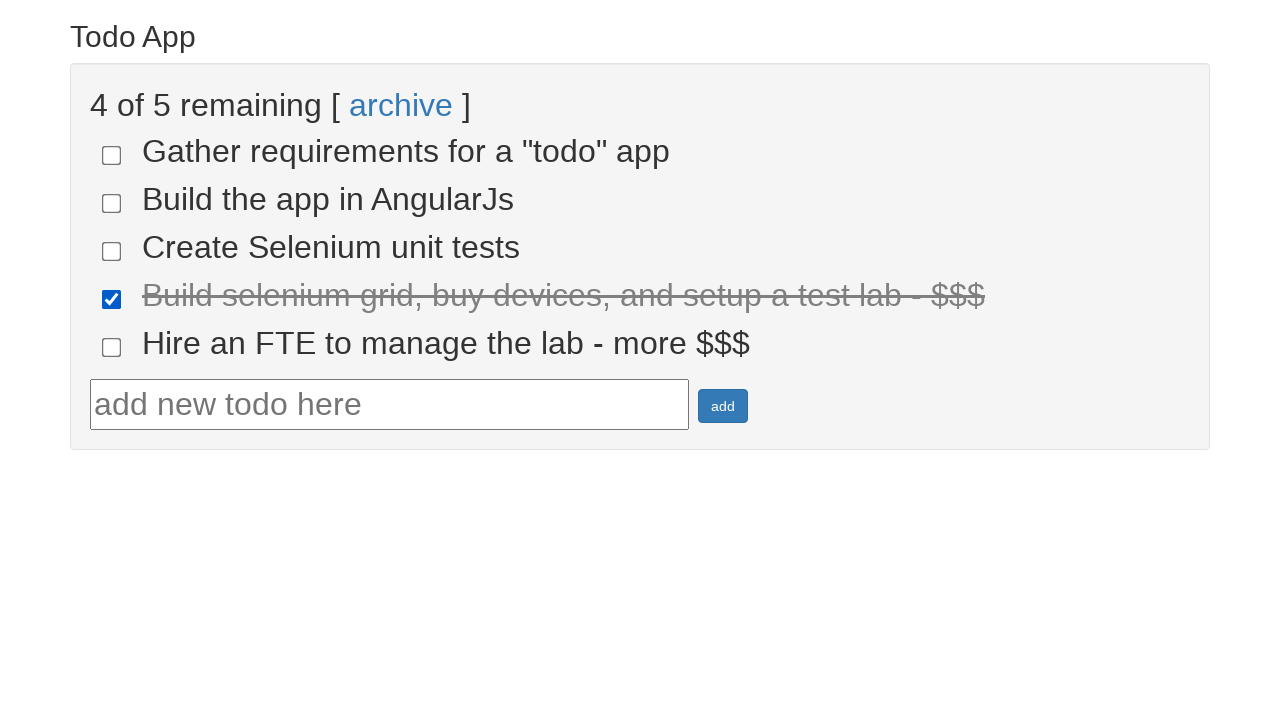

Clicked on the 5th todo item at (112, 347) on input[name='todo-5']
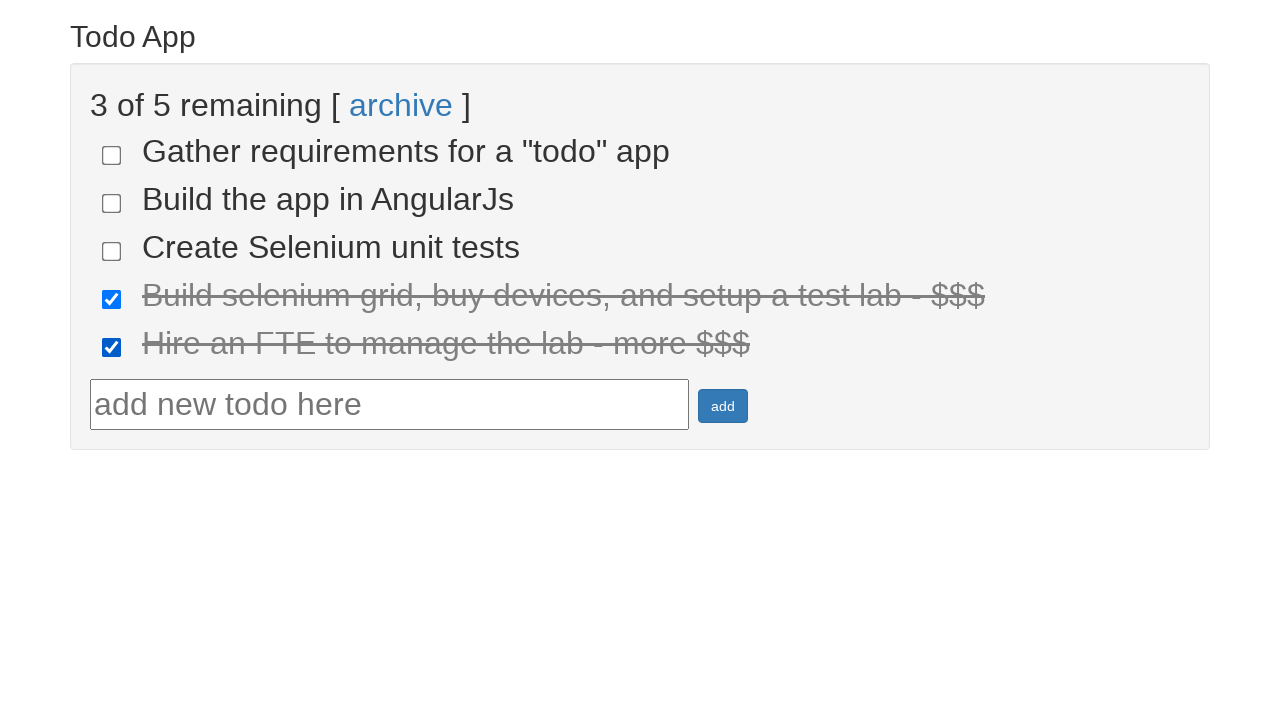

Filled text input with 'Get started with Protractor!' on #todotext
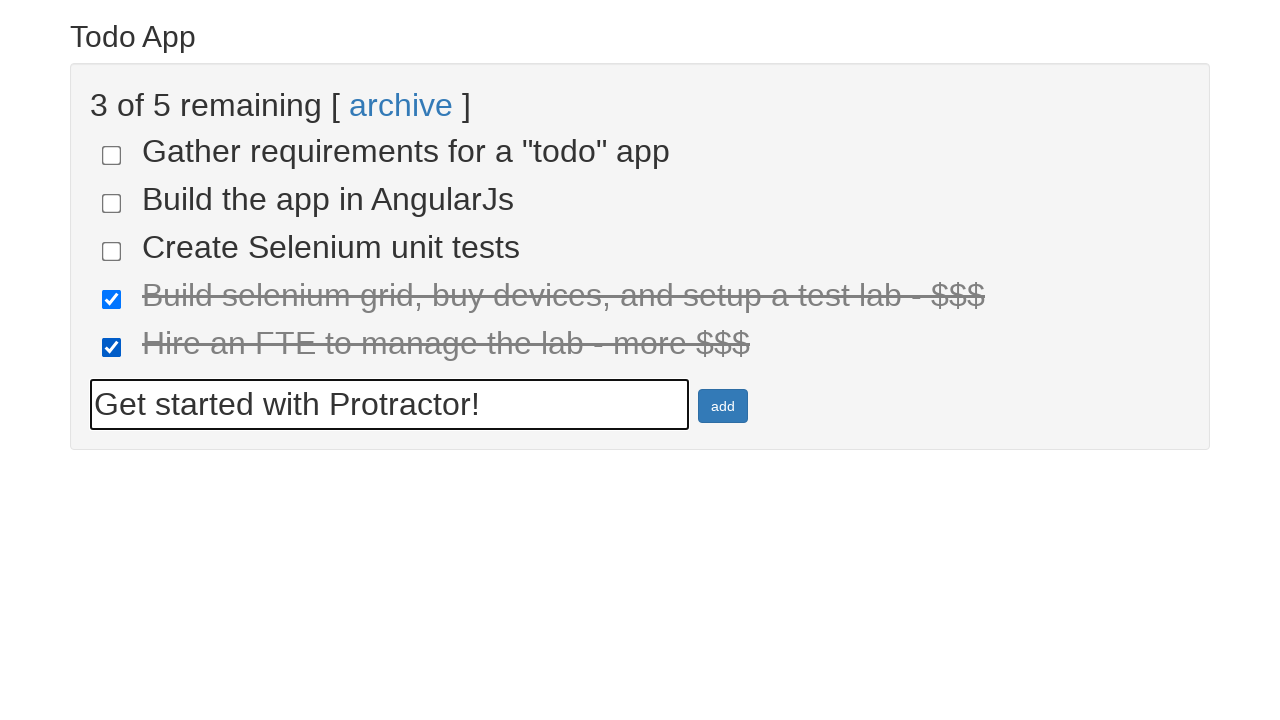

Clicked add button to create new todo item at (723, 406) on #addbutton
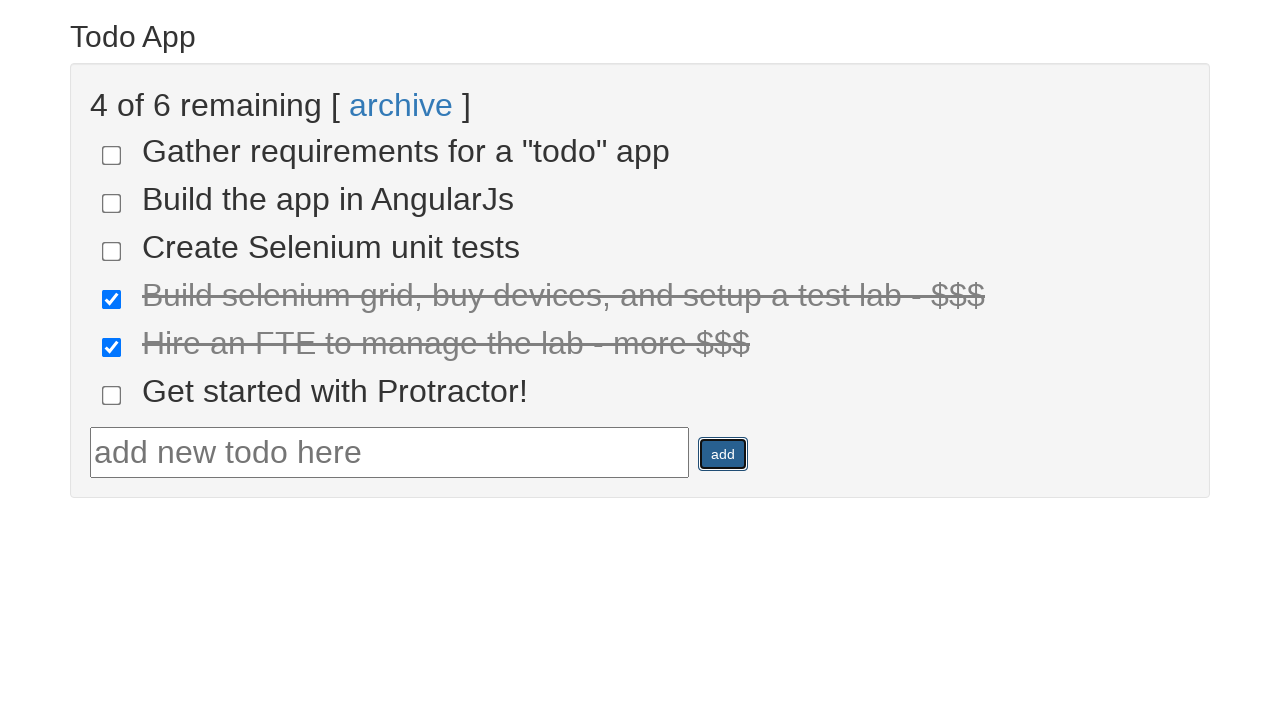

Clicked archive link to archive completed todo items at (401, 105) on text=archive
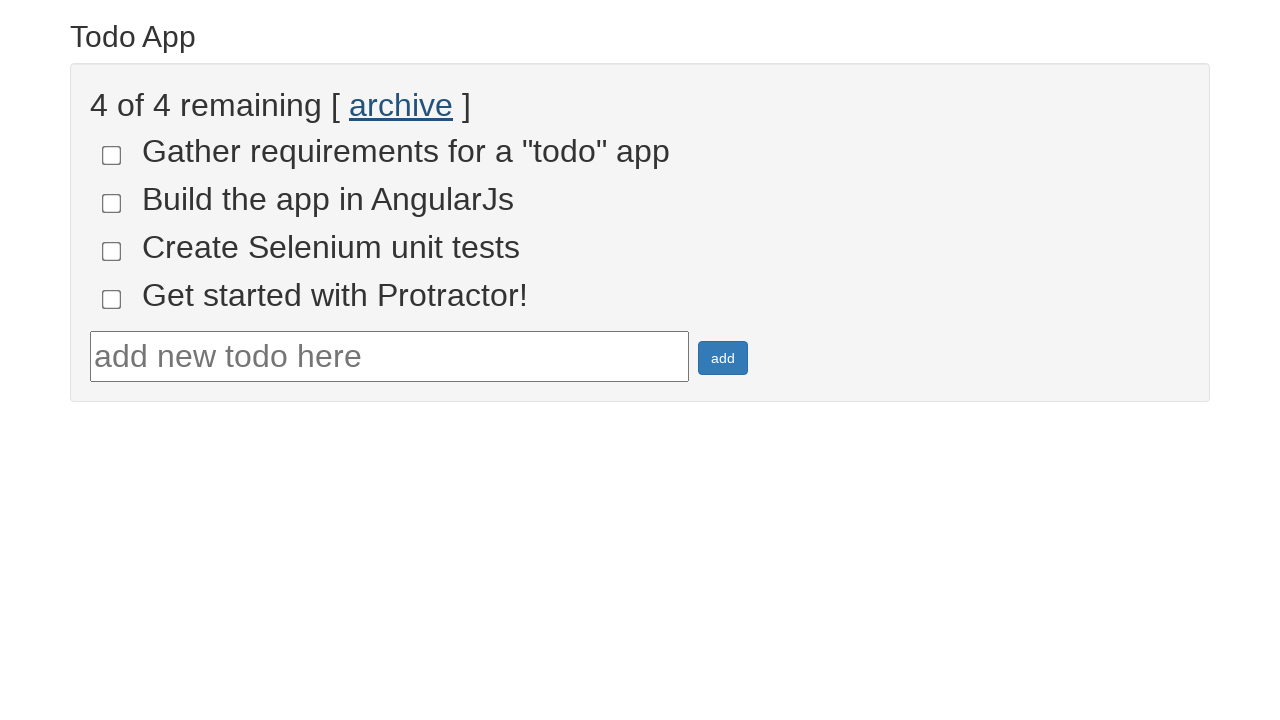

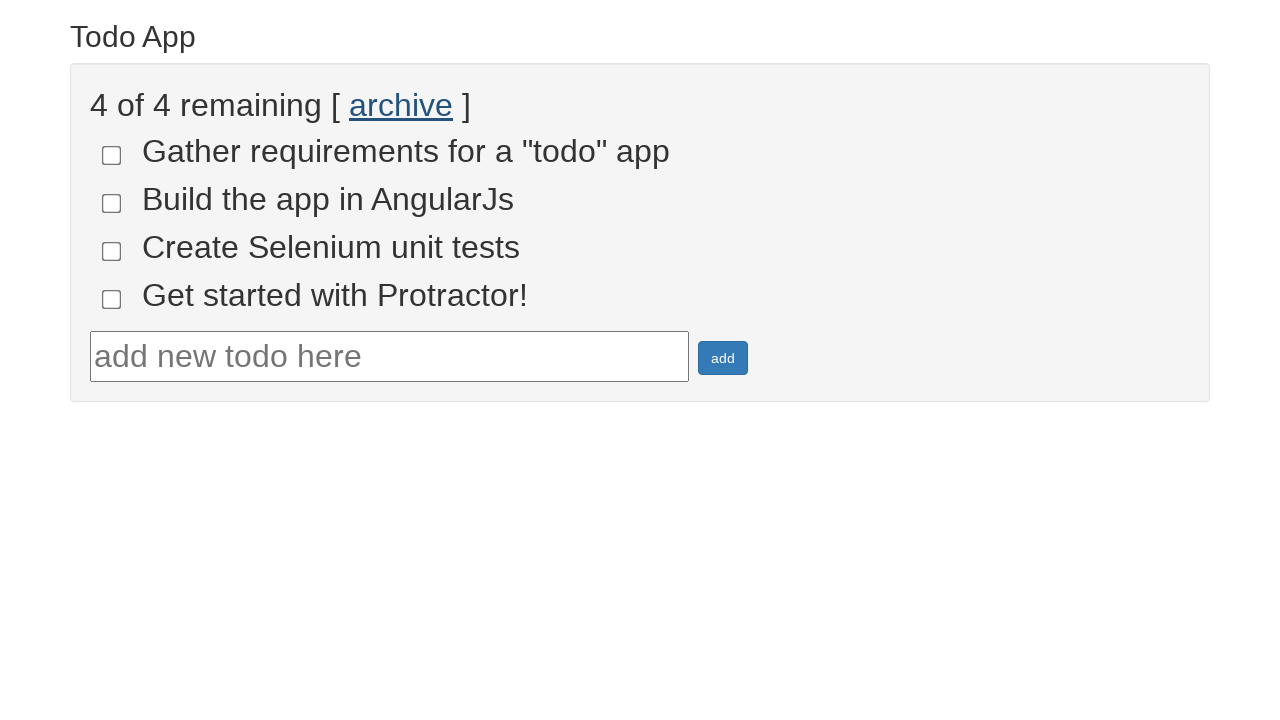